Tests the Add/Remove Elements functionality by clicking the Add Element button to create a Delete button, verifying it appears, clicking Delete to remove it, and verifying the page heading remains visible.

Starting URL: https://the-internet.herokuapp.com/add_remove_elements/

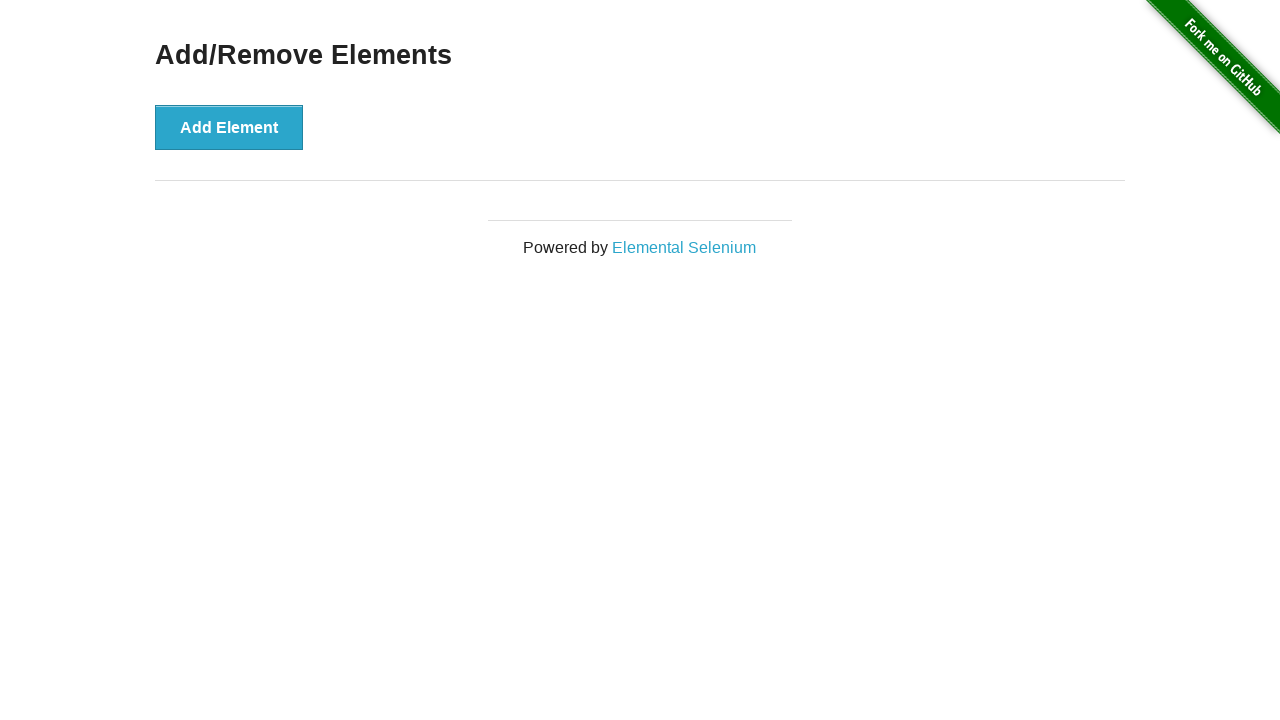

Clicked the Add Element button at (229, 127) on xpath=//*[text()='Add Element']
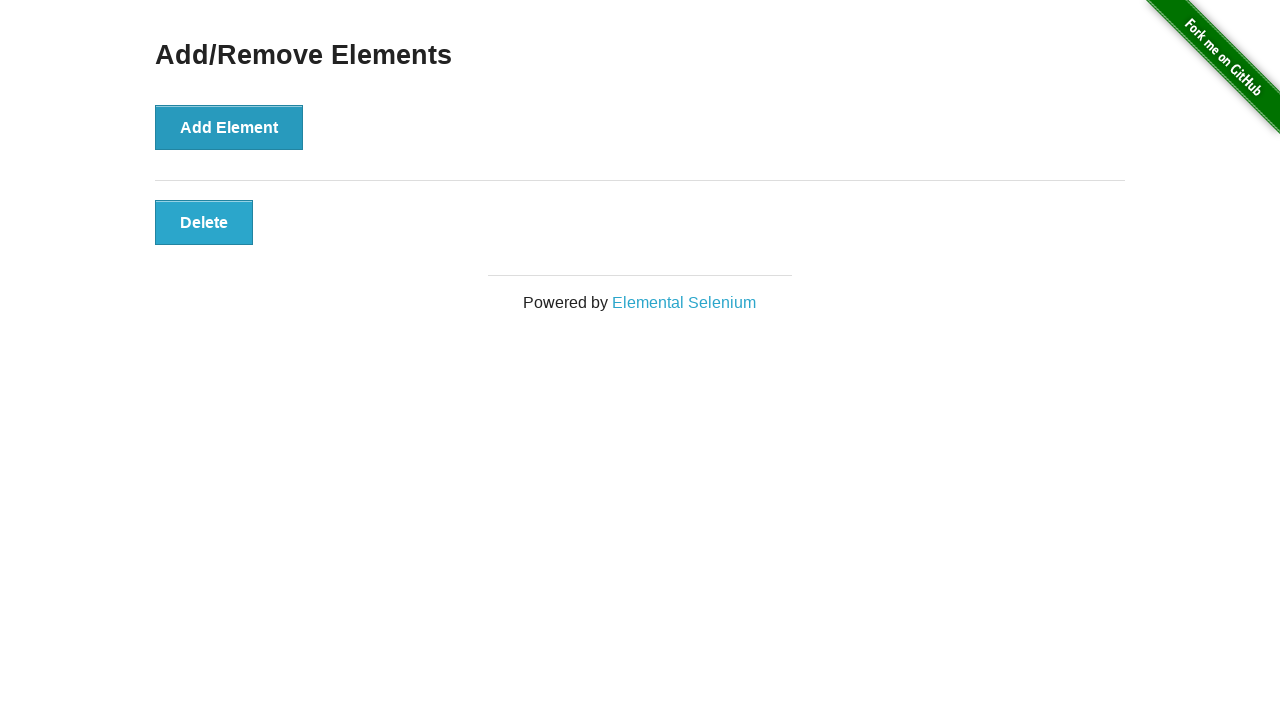

Delete button appeared on the page
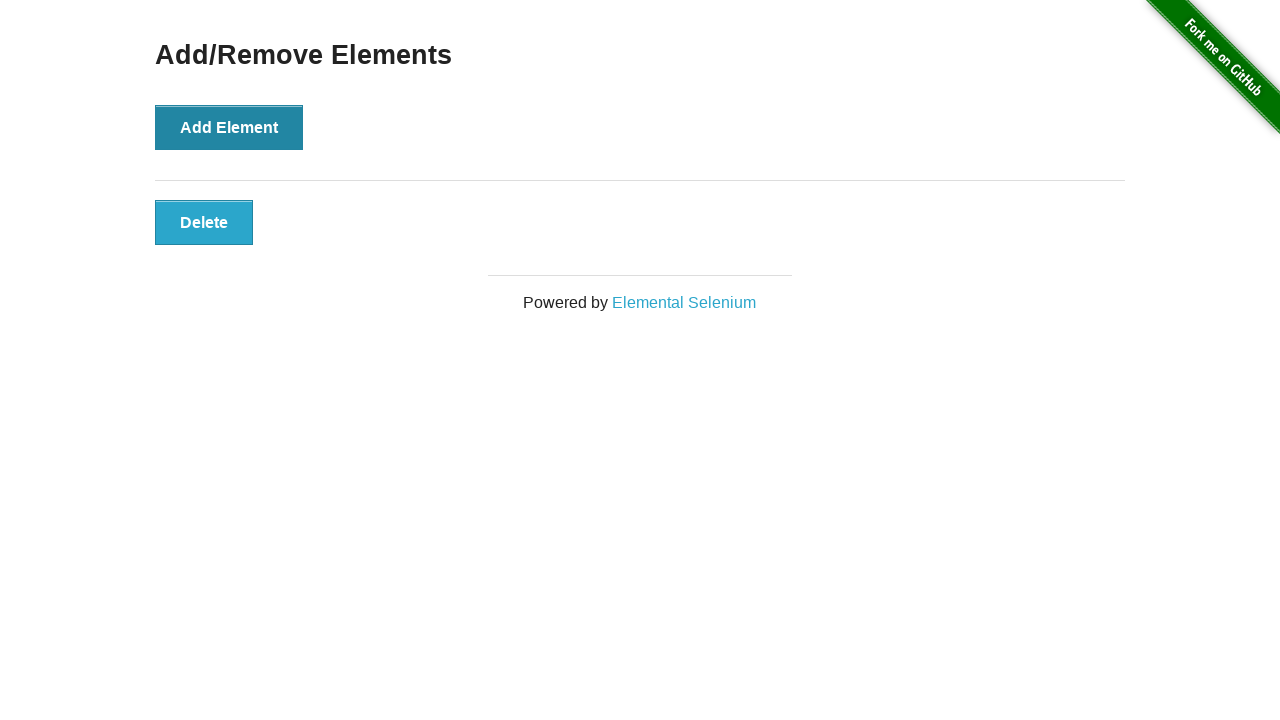

Clicked the Delete button to remove the element at (204, 222) on xpath=//*[text()='Delete']
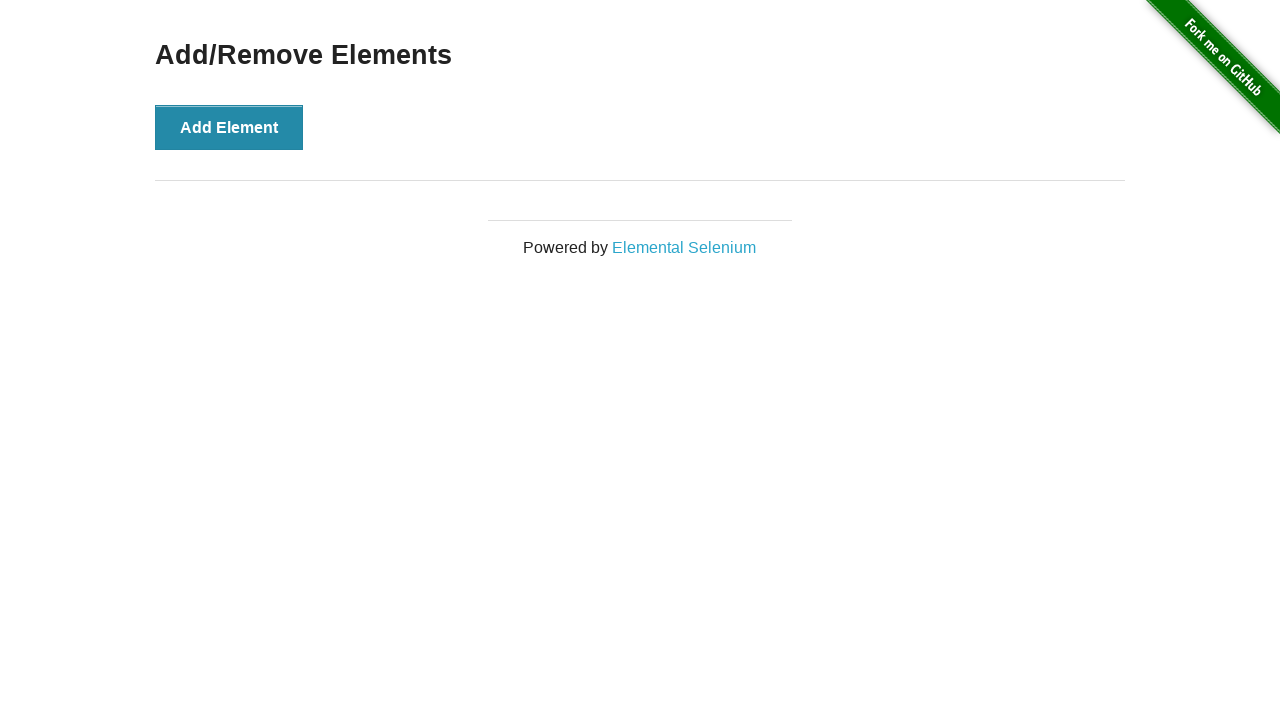

Verified that the Add/Remove Elements heading is still visible
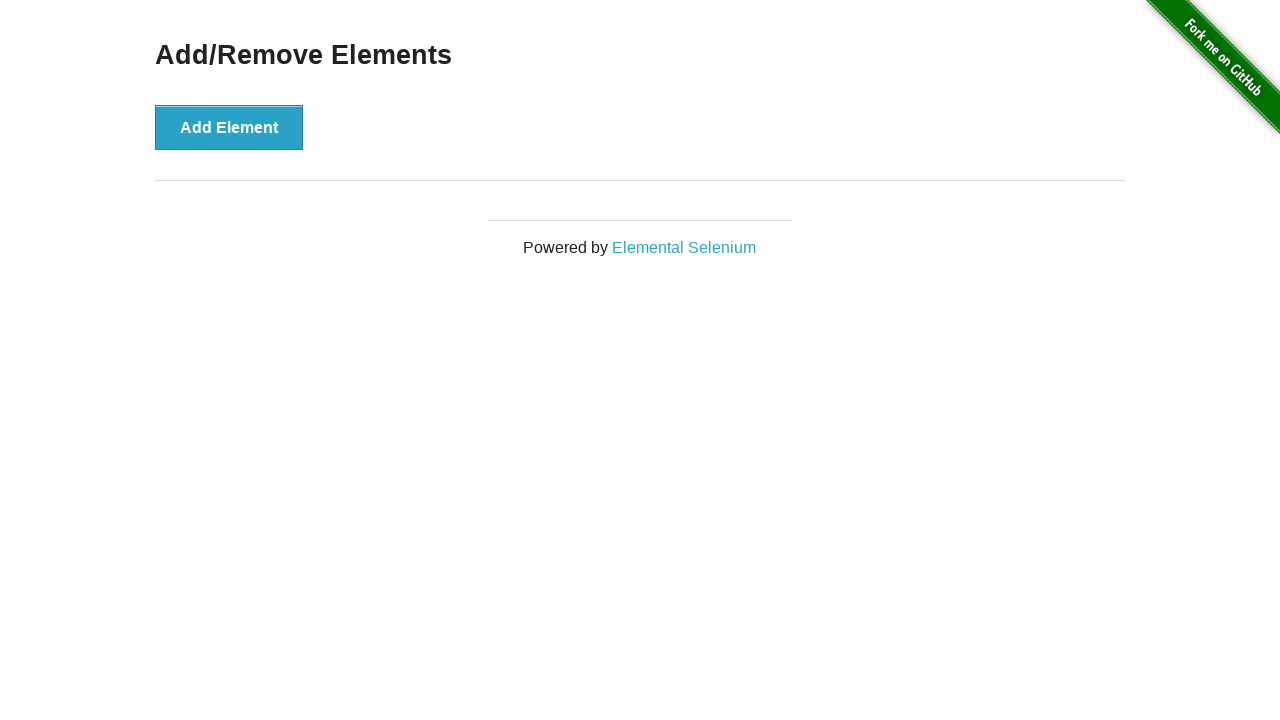

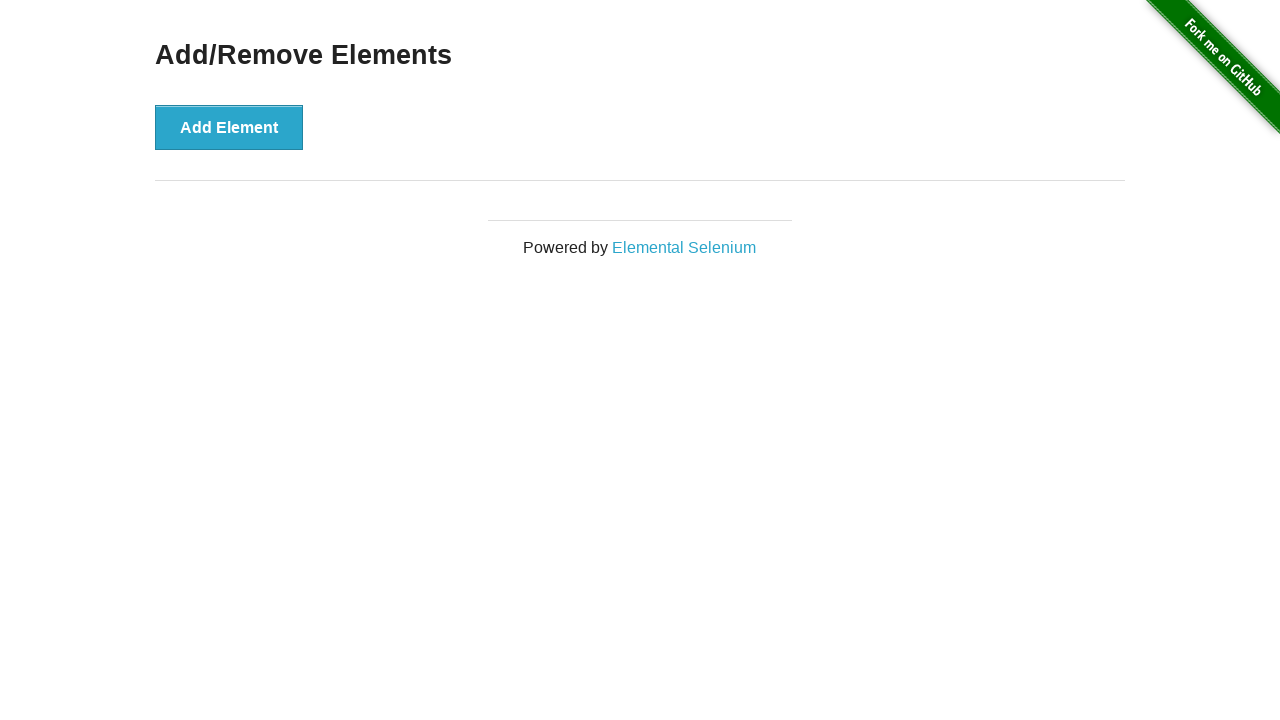